Tests the shopping cart button by clicking it and verifying the cart alert notification becomes visible

Starting URL: https://www.maximus.com.ar/

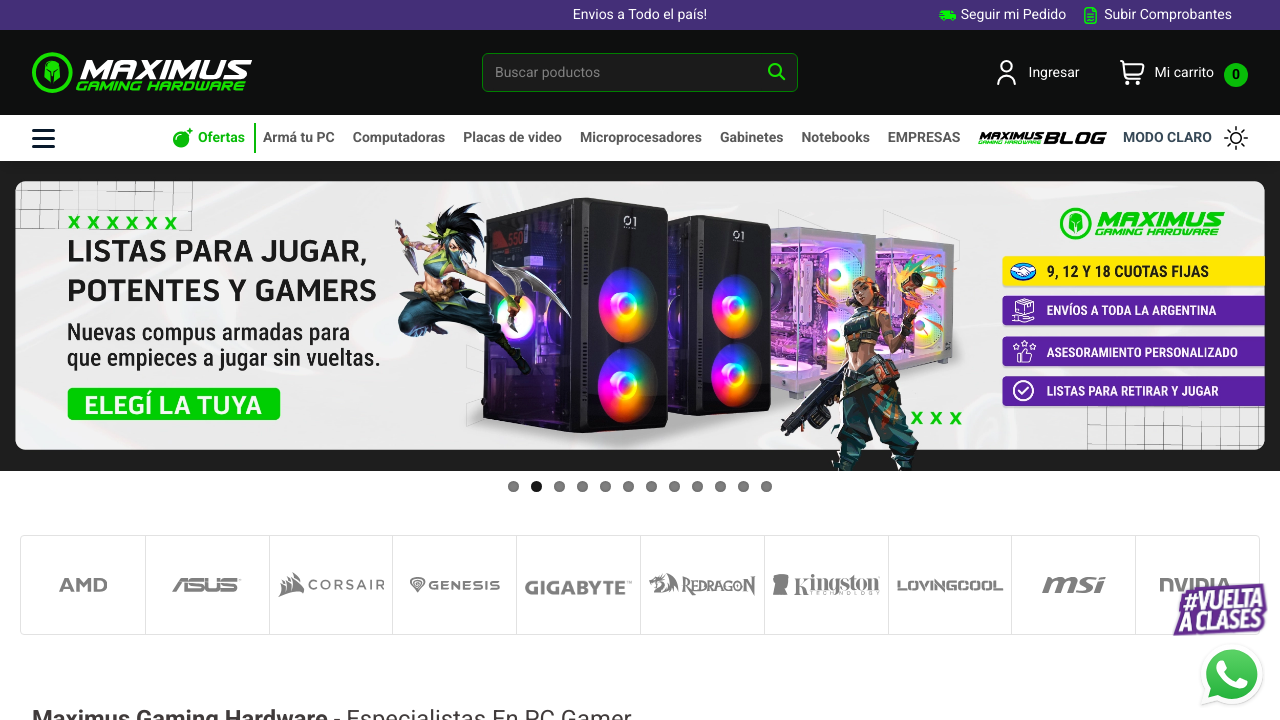

Clicked the 'Mi carrito' (My Cart) button at (1184, 72) on xpath=//*[@id='busqueda']/div[6]/div[1]/div[3]/a[4]/p[1]
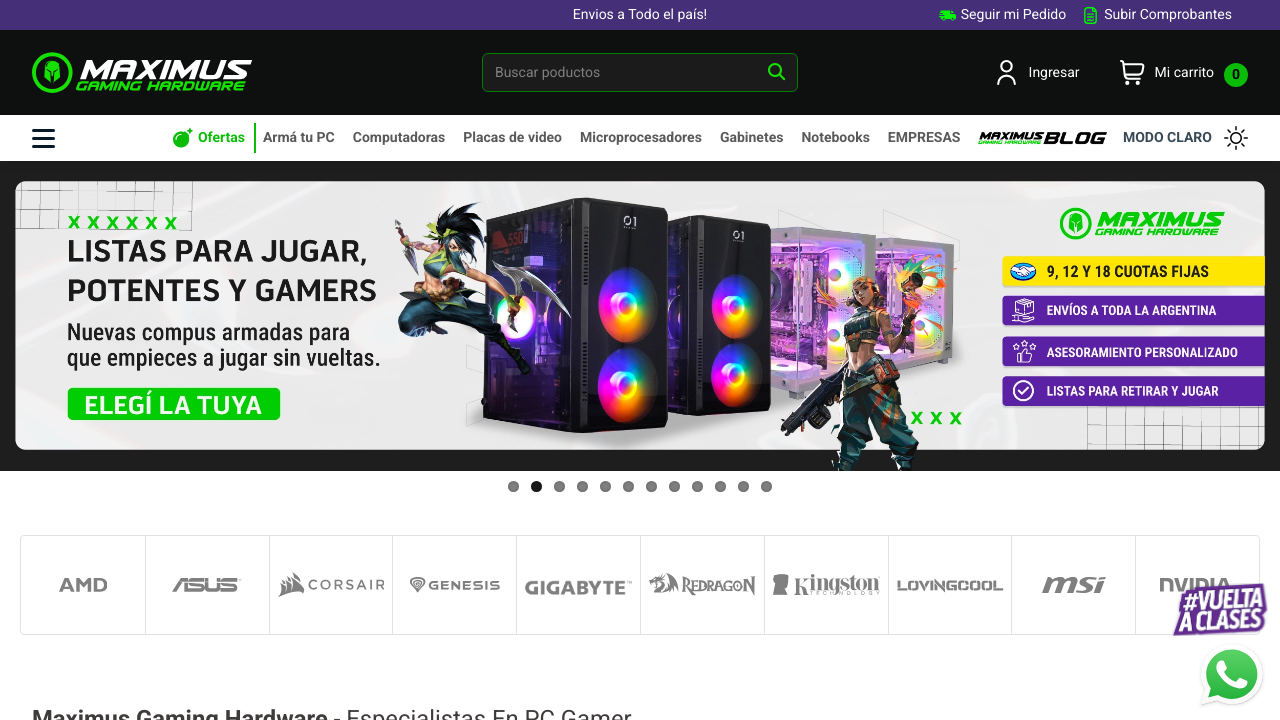

Cart alert notification became visible
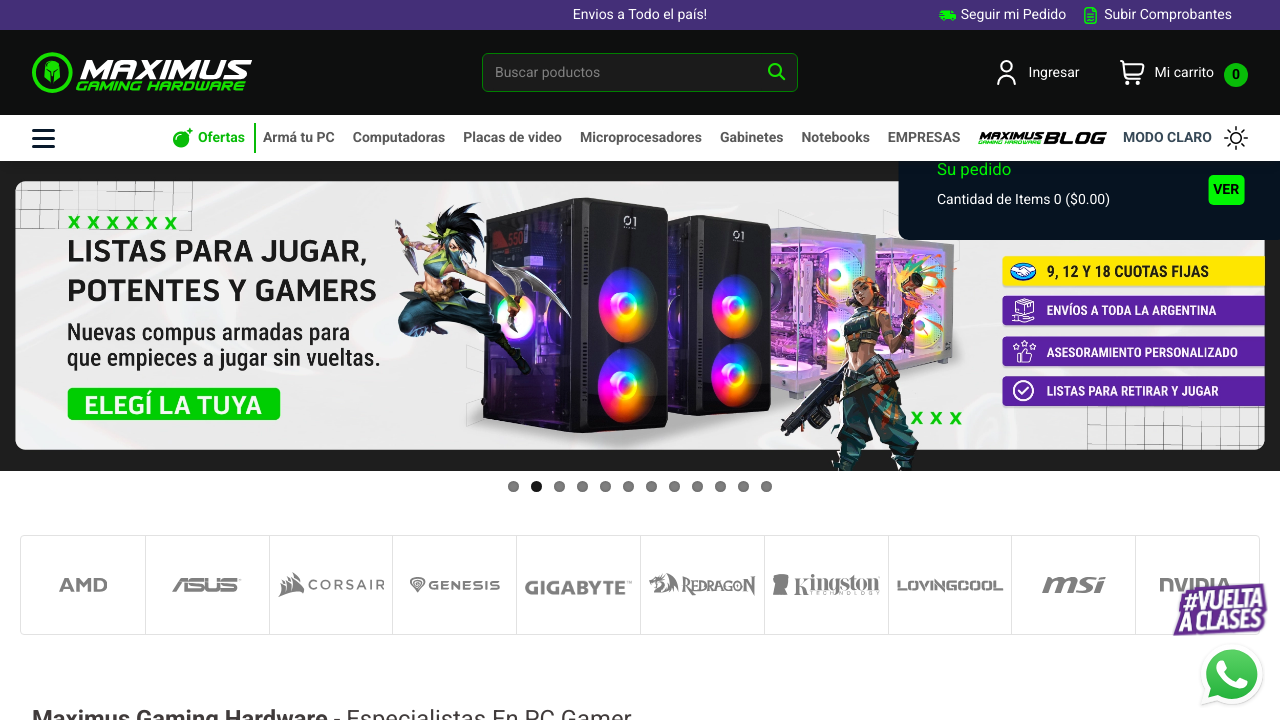

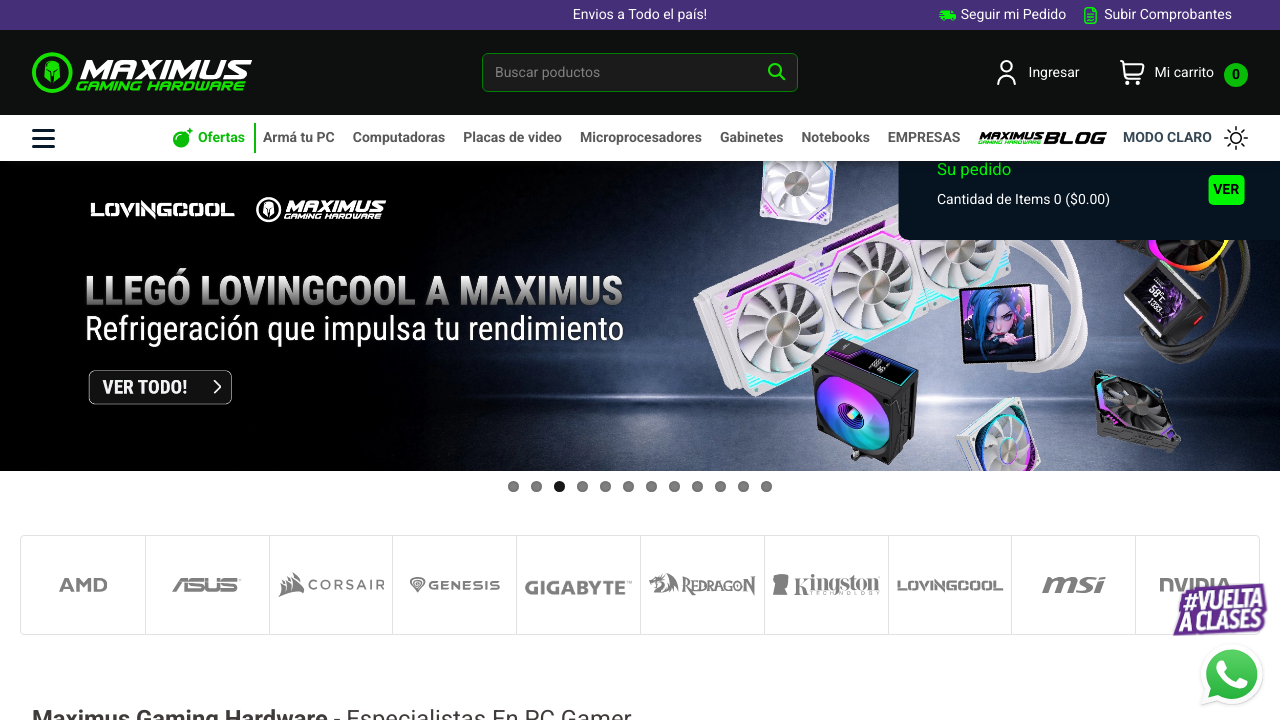